Tests window switching functionality by clicking a link that opens a new tab, switching to the new tab, and verifying the URL

Starting URL: http://demo.automationtesting.in/Windows.html

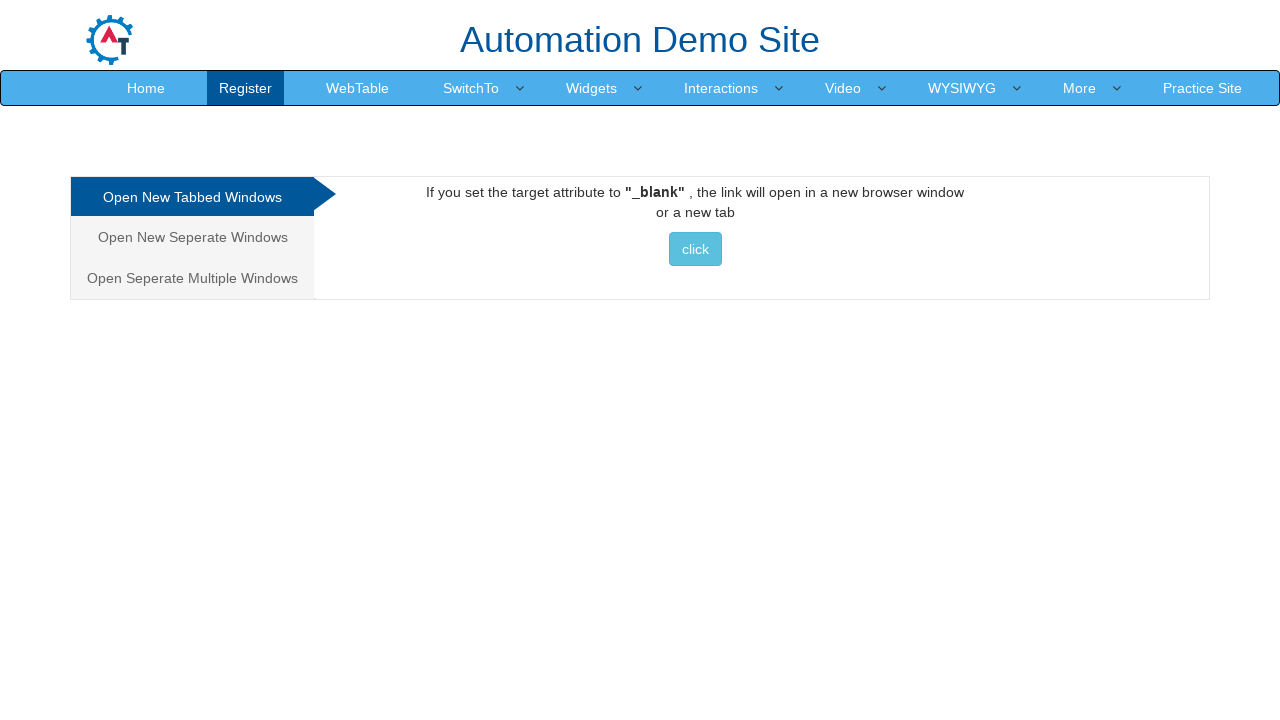

Clicked link to open new tab at (695, 249) on a:has-text('click')
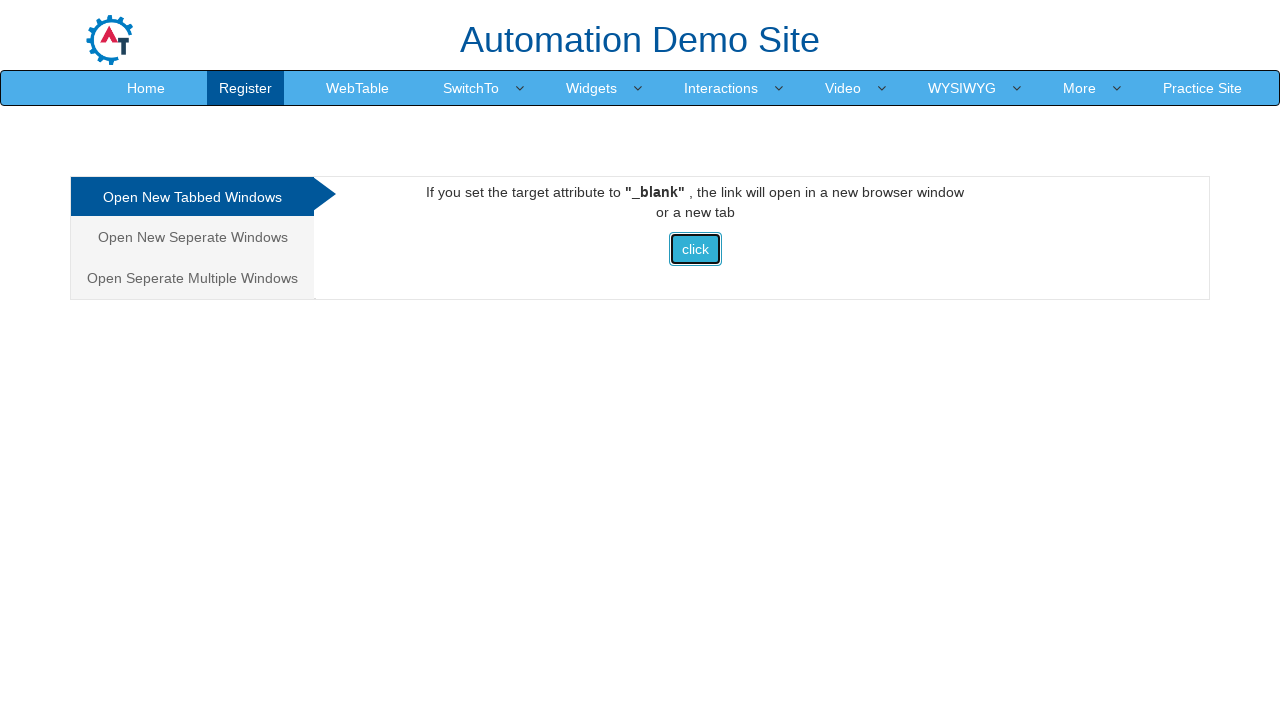

Captured new page object from opened tab
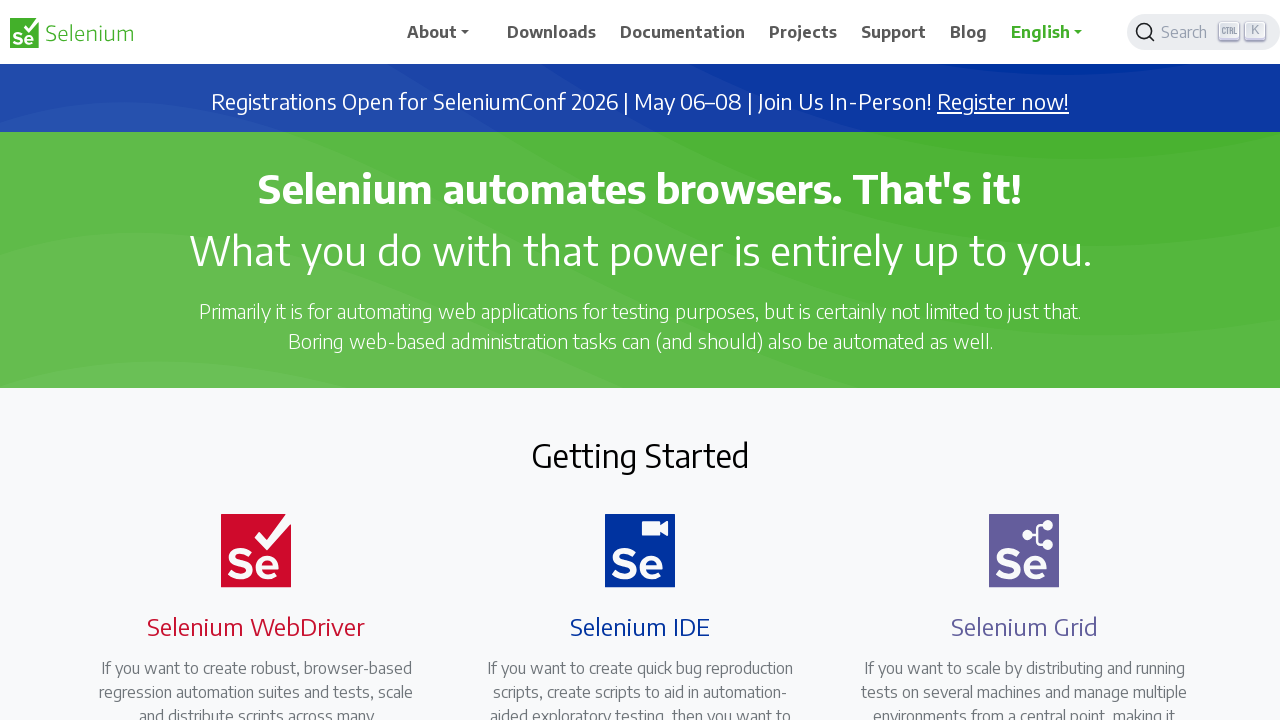

New page loaded and ready
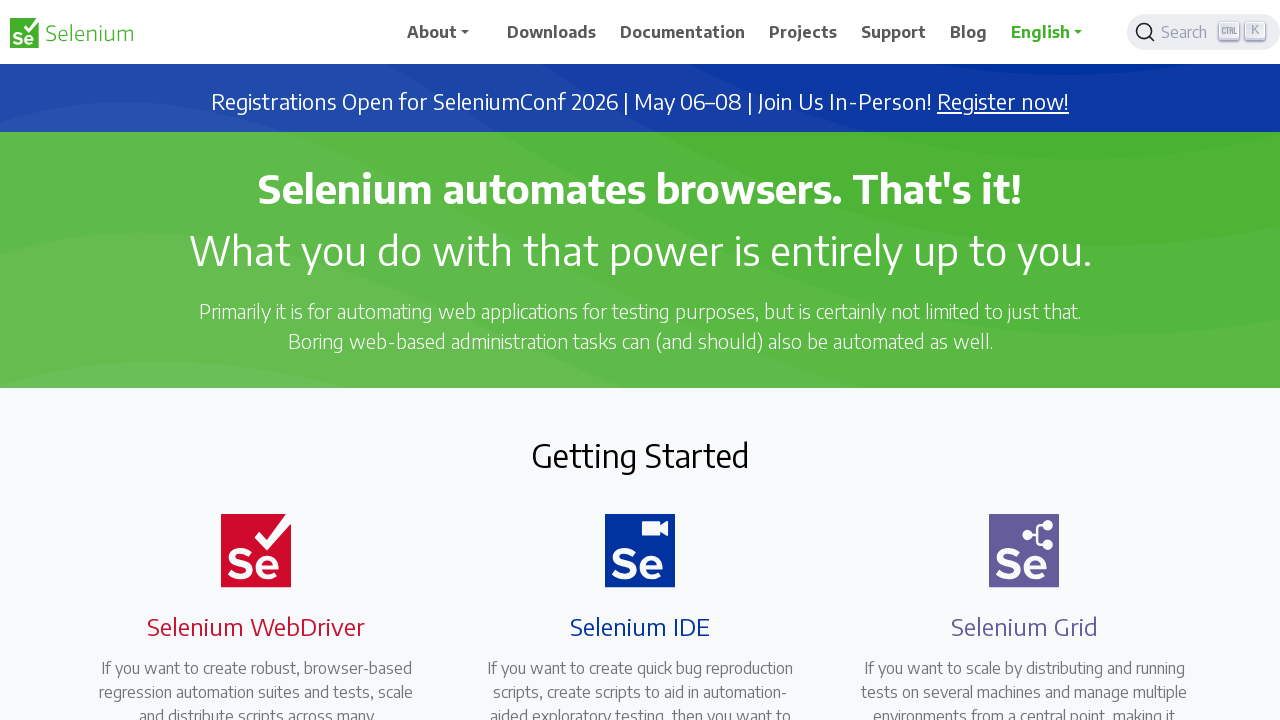

Verified URL is https://www.selenium.dev/
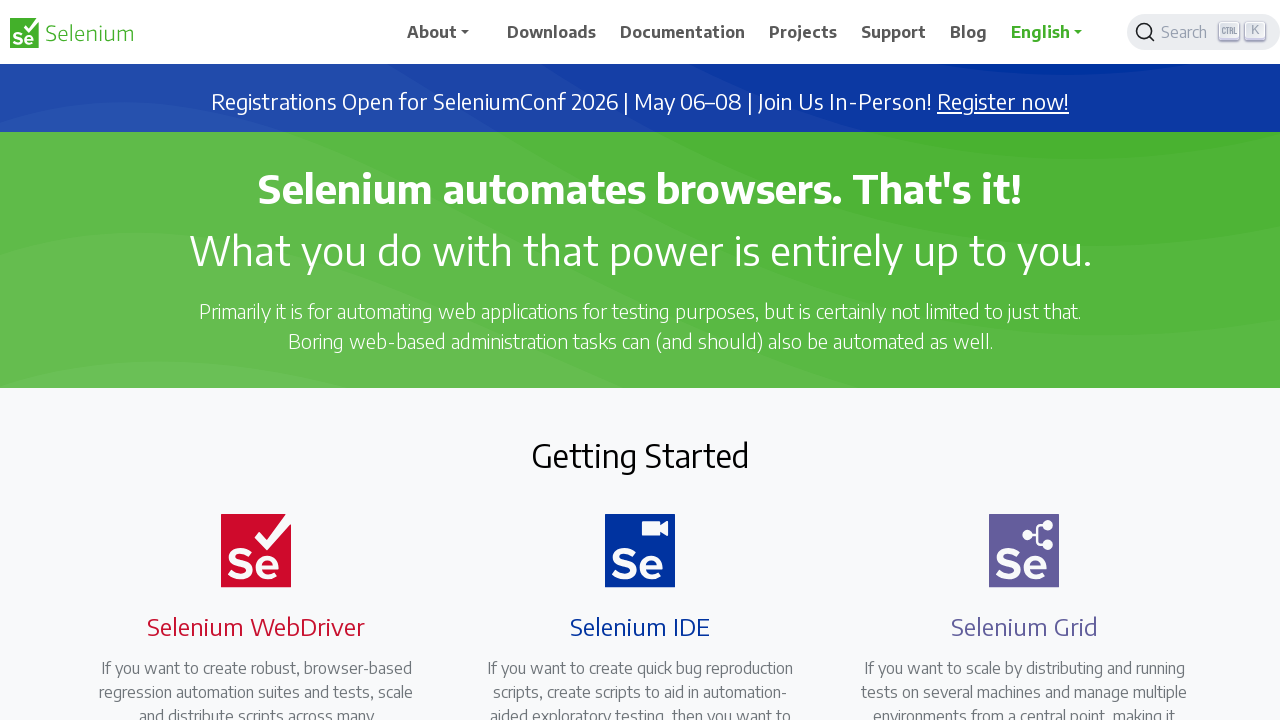

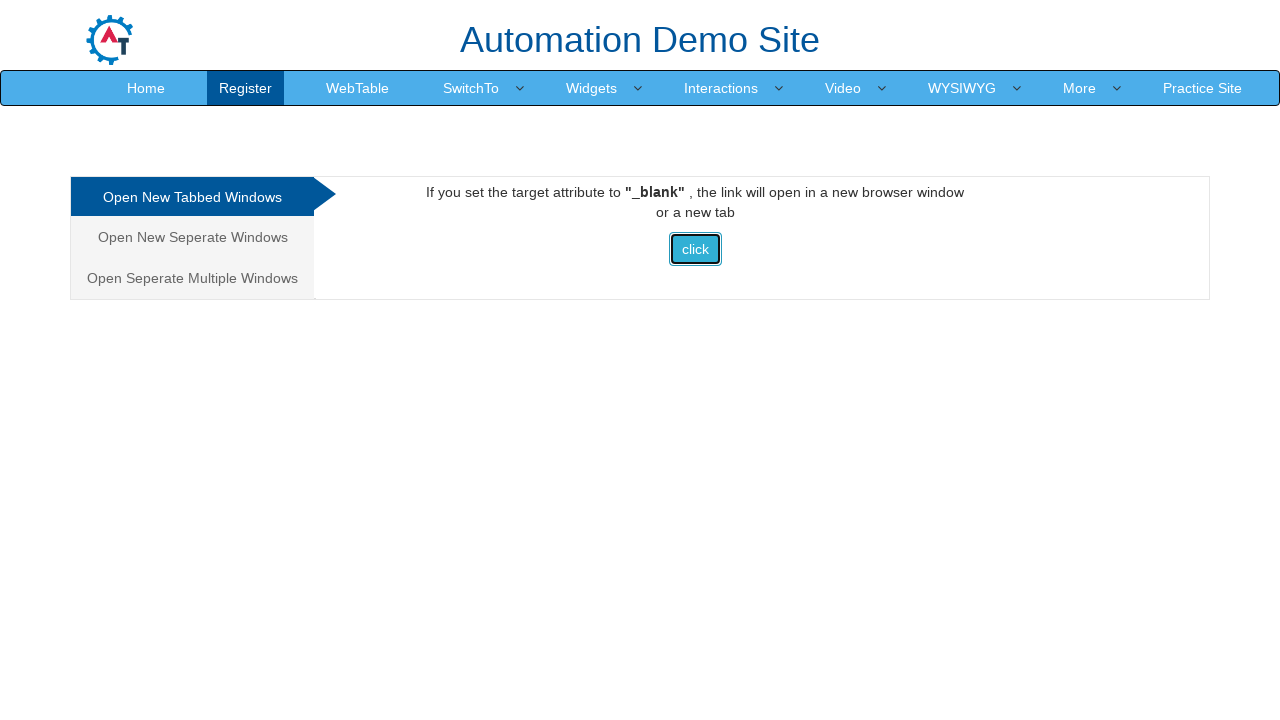